Tests various checkbox interactions including clicking checkboxes, toggle switches, and multi-select dropdown with search functionality on a demo page

Starting URL: https://leafground.com/checkbox.xhtml

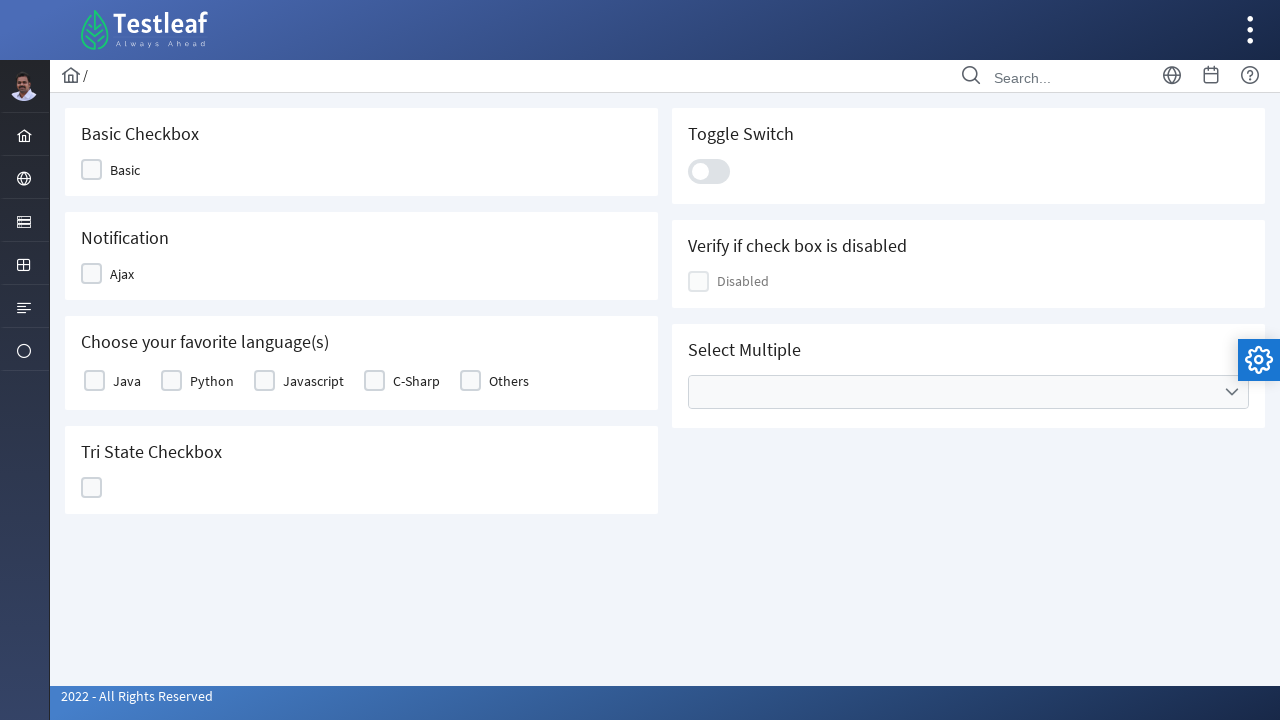

Clicked first checkbox at (92, 170) on (//div[@class='ui-selectbooleancheckbox ui-chkbox ui-widget']/div)[2]
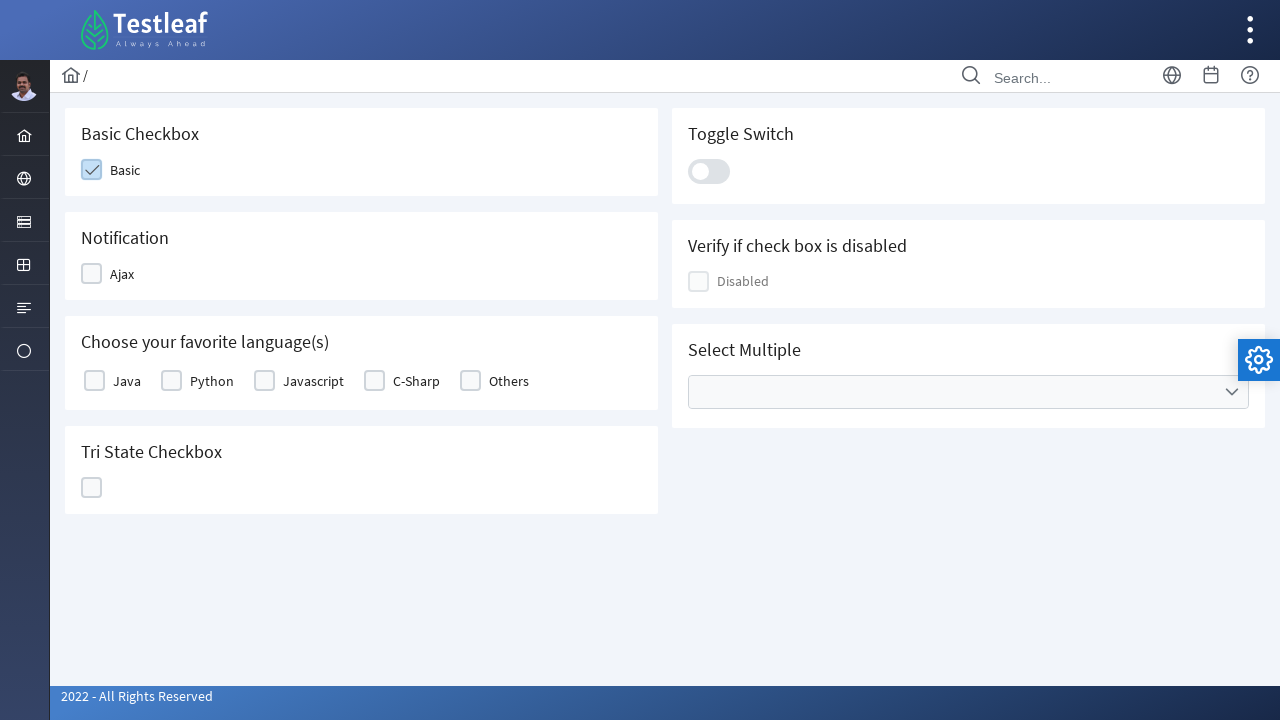

Clicked second checkbox in grid at (92, 274) on (//div[@class='grid formgrid'])[2]//div[2]
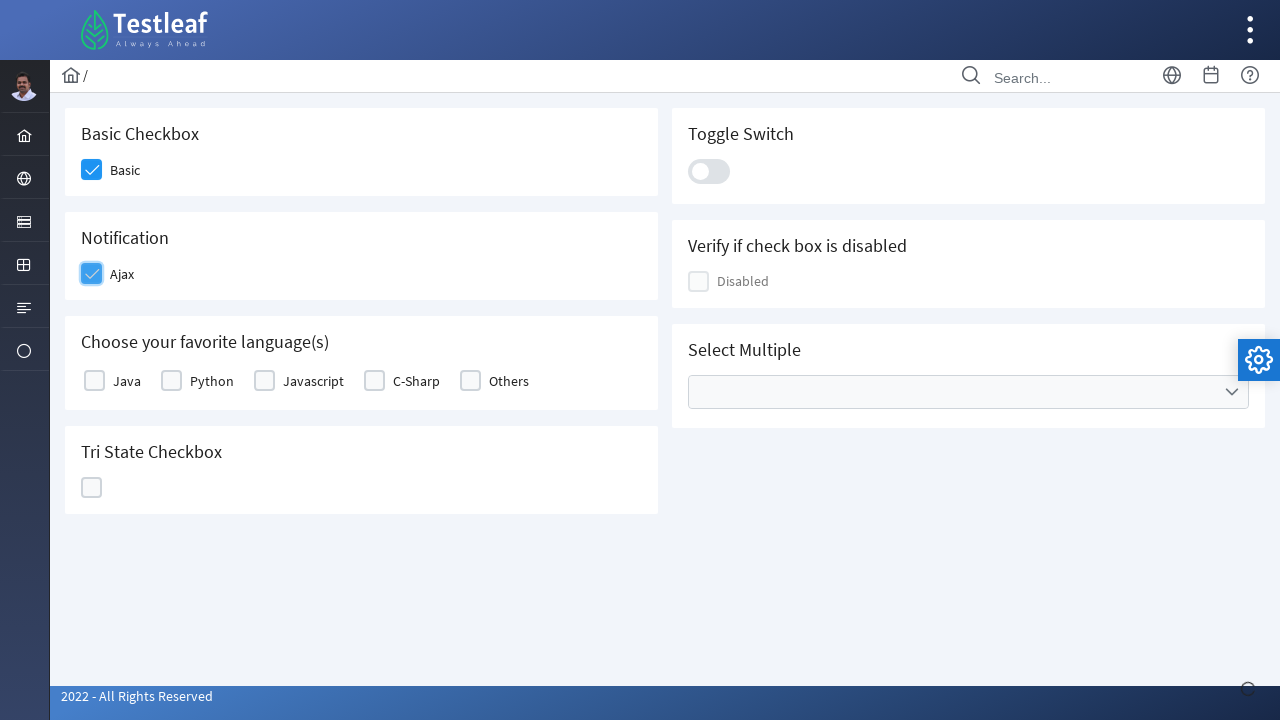

Clicked first checkbox widget at (94, 381) on (//div[@class='ui-chkbox ui-widget'])[1]//div[2]
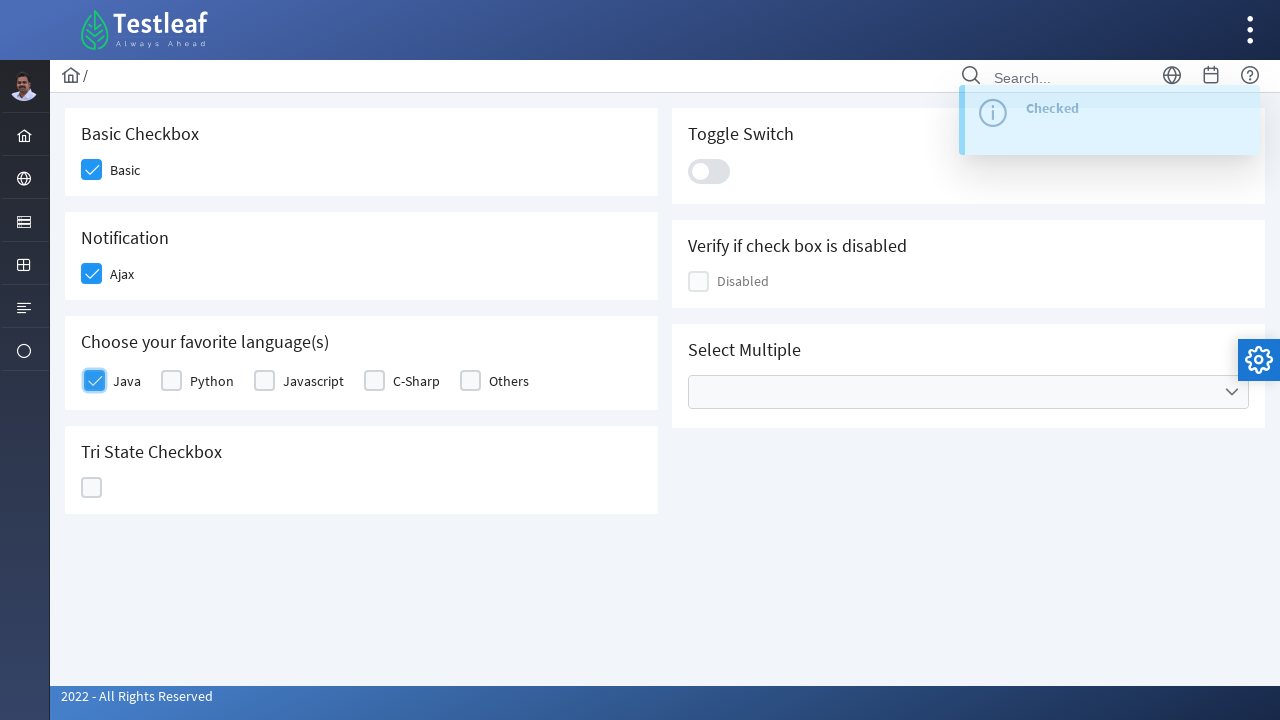

Clicked second checkbox widget at (172, 381) on (//div[@class='ui-chkbox ui-widget'])[2]/div[2]
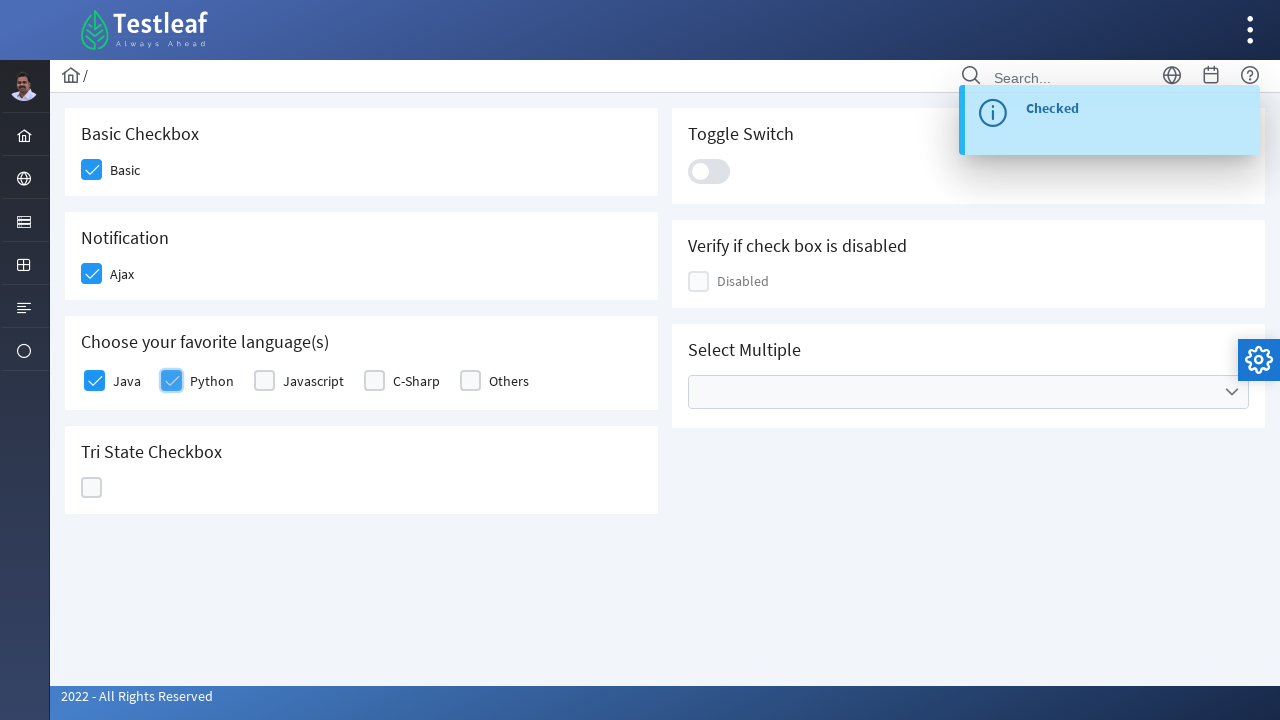

Clicked checkbox in fourth grid at (92, 488) on (//div[@class='grid formgrid'])[4]//div[2]
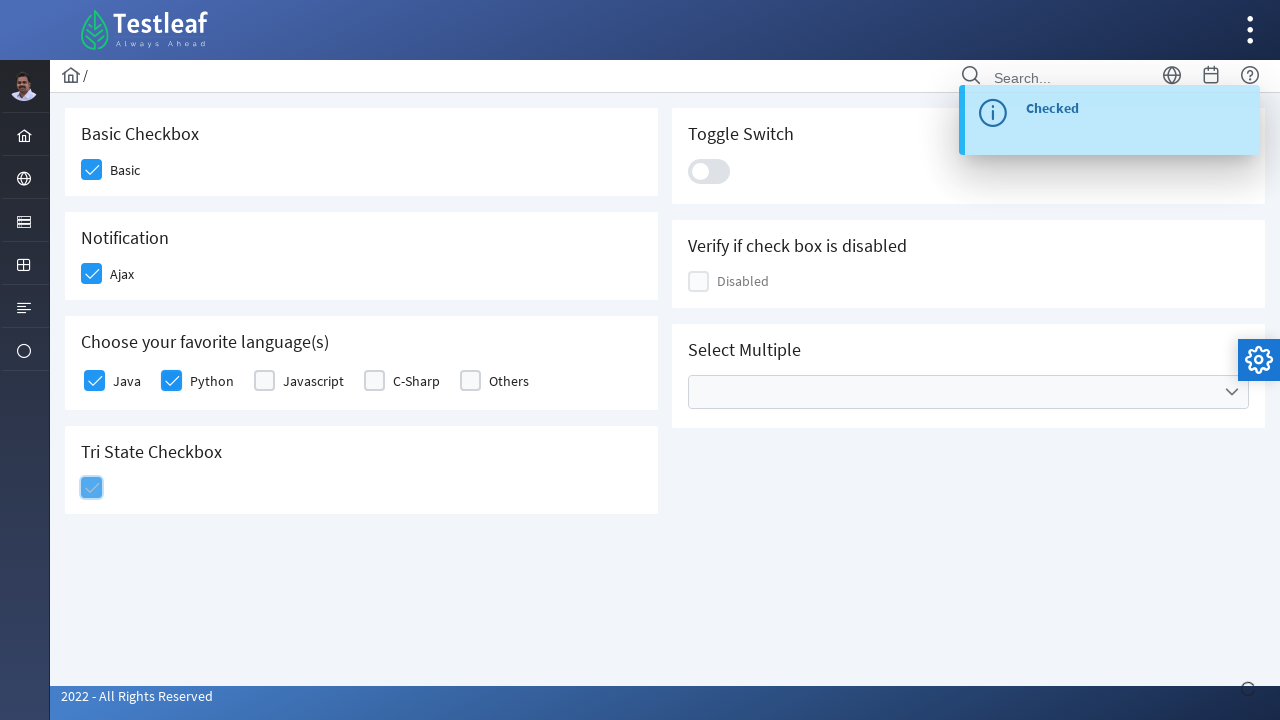

Clicked toggle switch at (709, 171) on (//div[@class='ui-toggleswitch ui-widget'])/div[2]
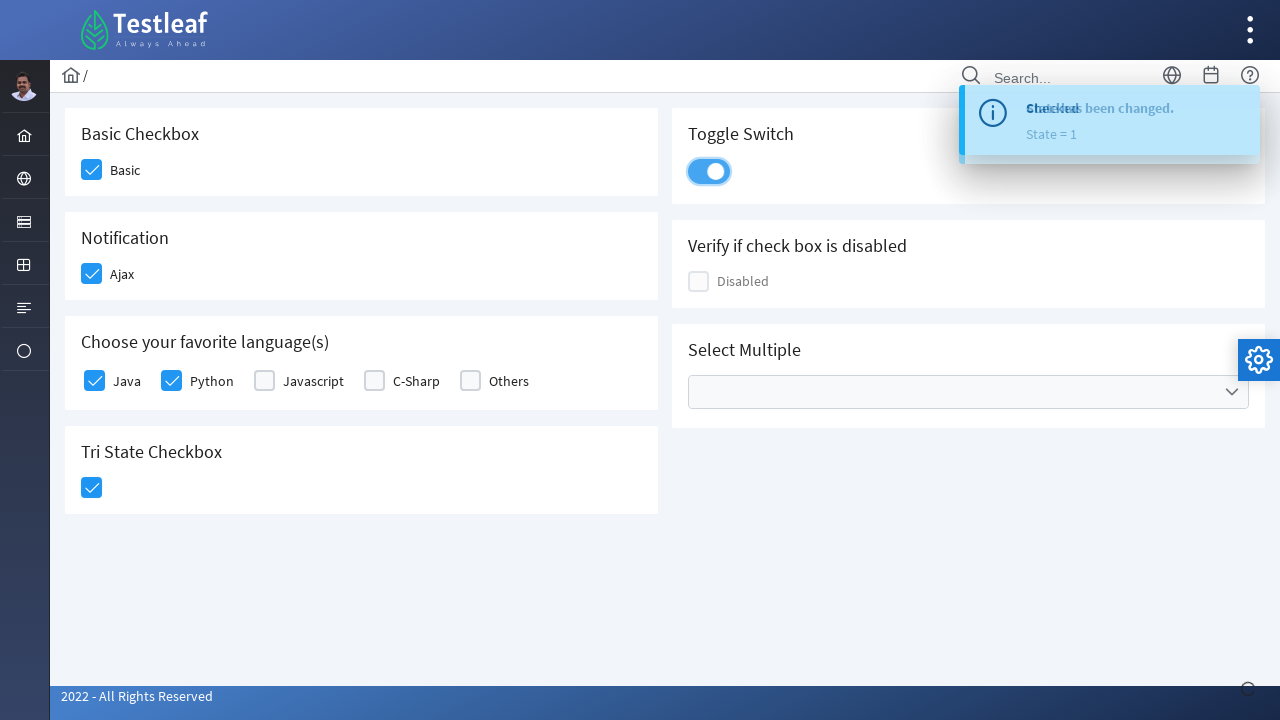

Opened multi-select dropdown for cities at (968, 392) on xpath=//ul[@data-label='Cities']
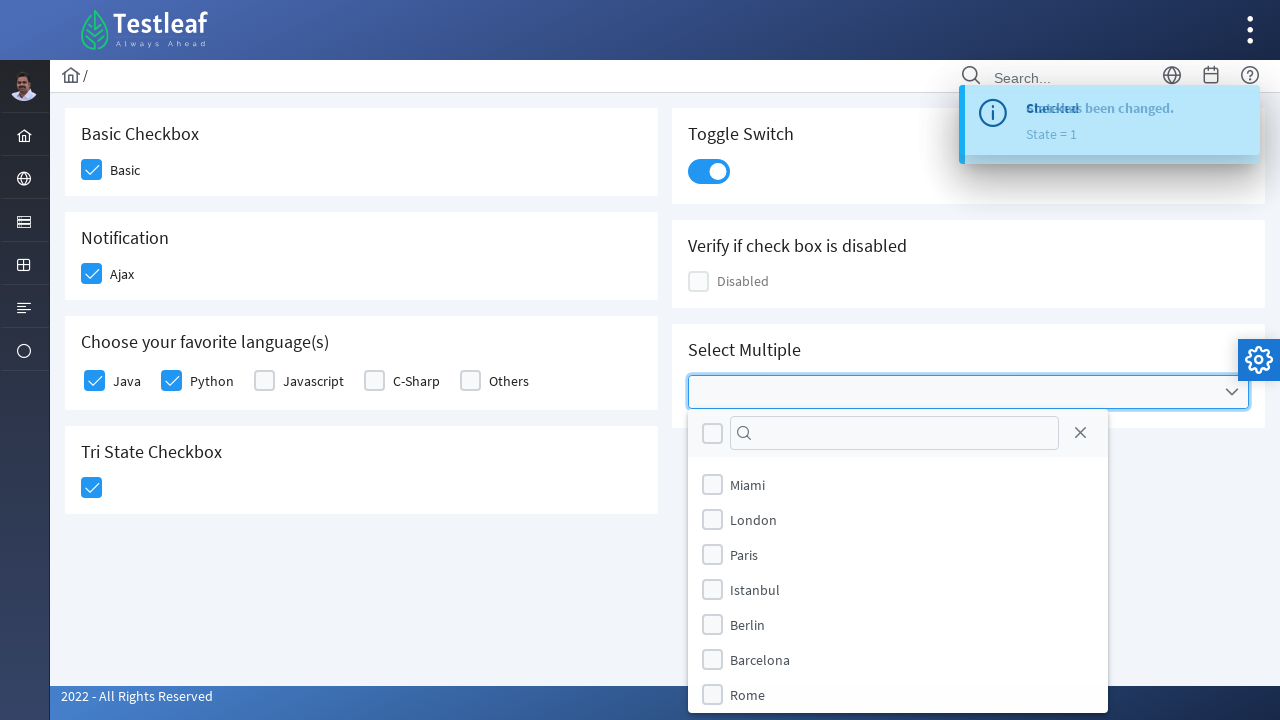

Typed 'A' in multi-select search field to filter cities on (//input[@type='text'])[3]
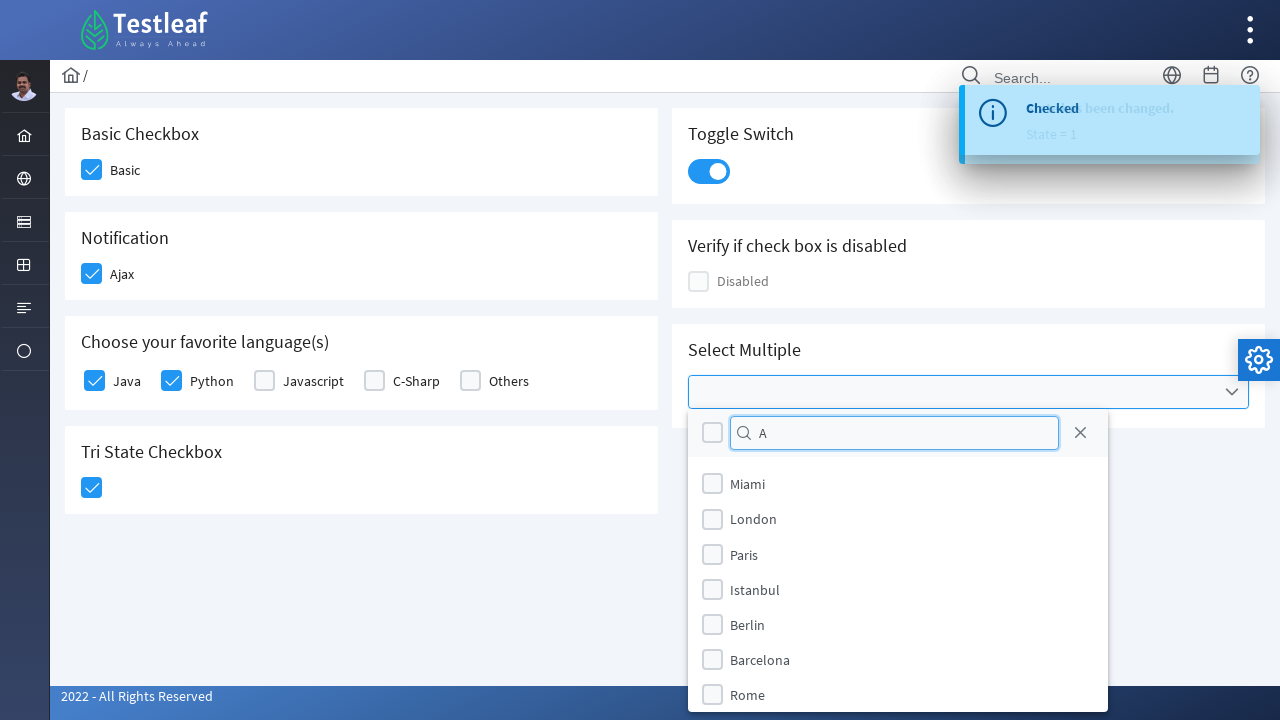

Selected Amsterdam from filtered results at (765, 686) on (//label[text()='Amsterdam'])[2]
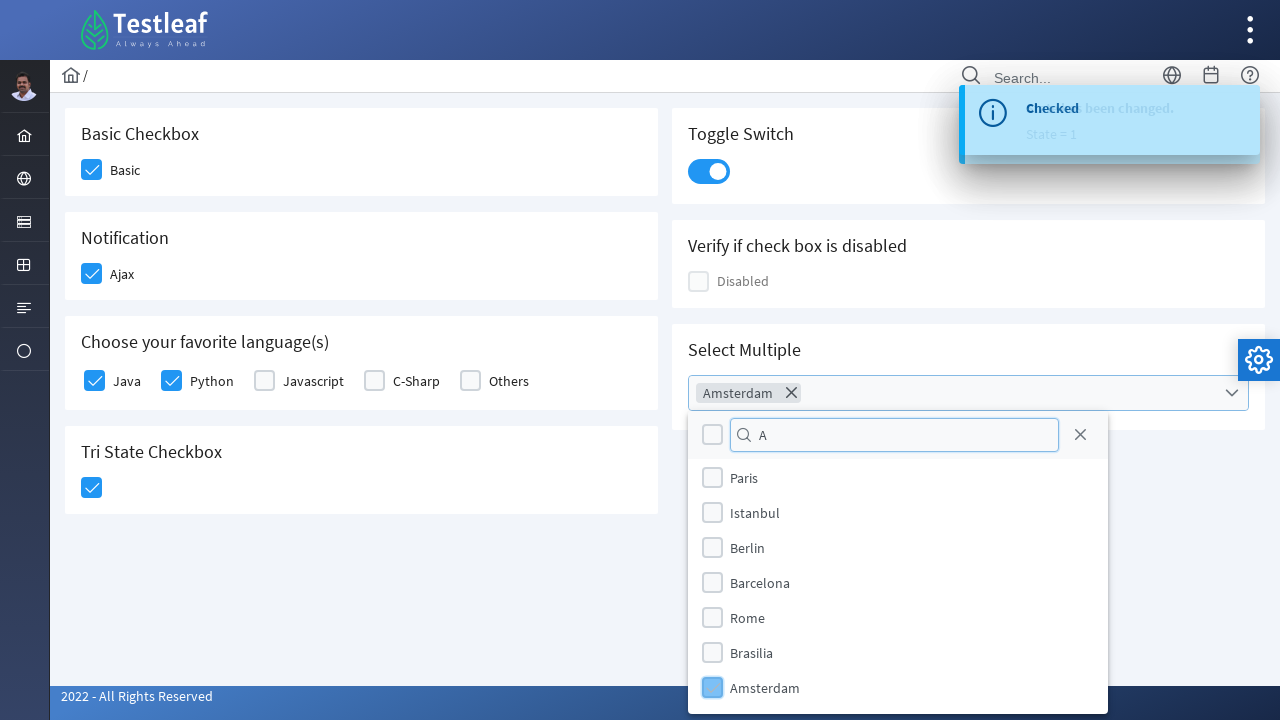

Closed the multi-select dropdown at (1080, 435) on xpath=//a[@class='ui-selectcheckboxmenu-close ui-corner-all']
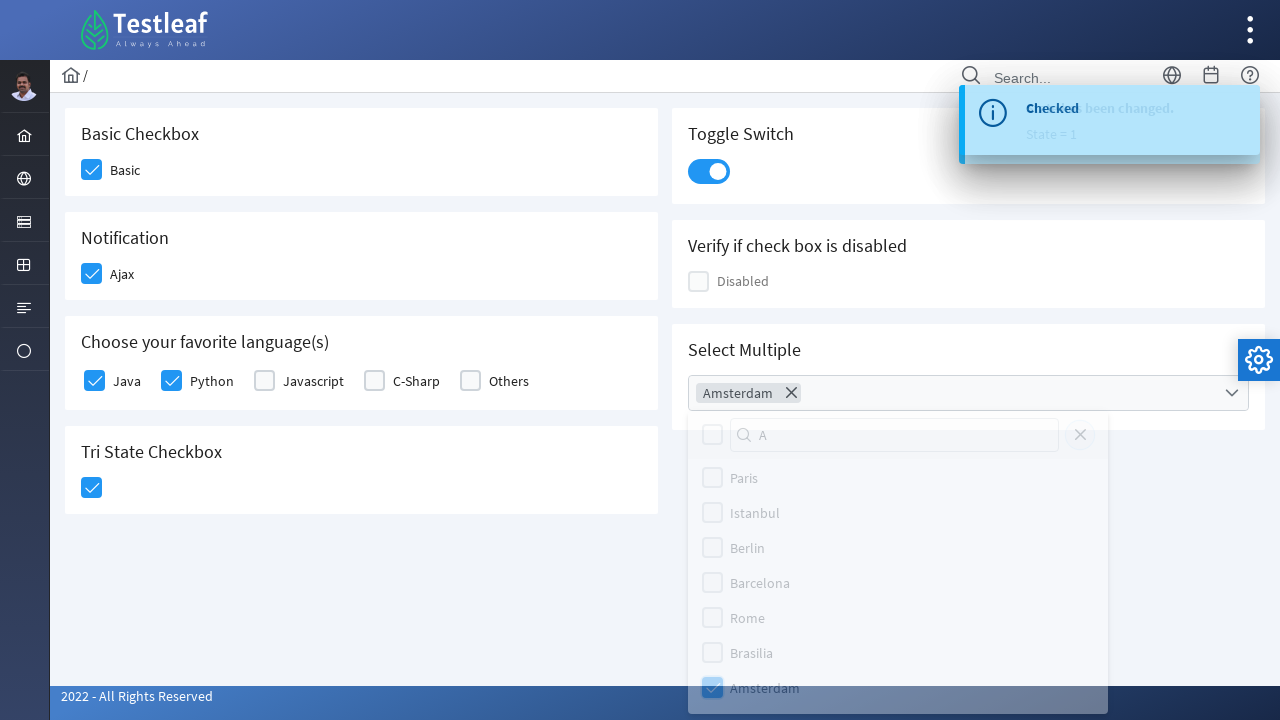

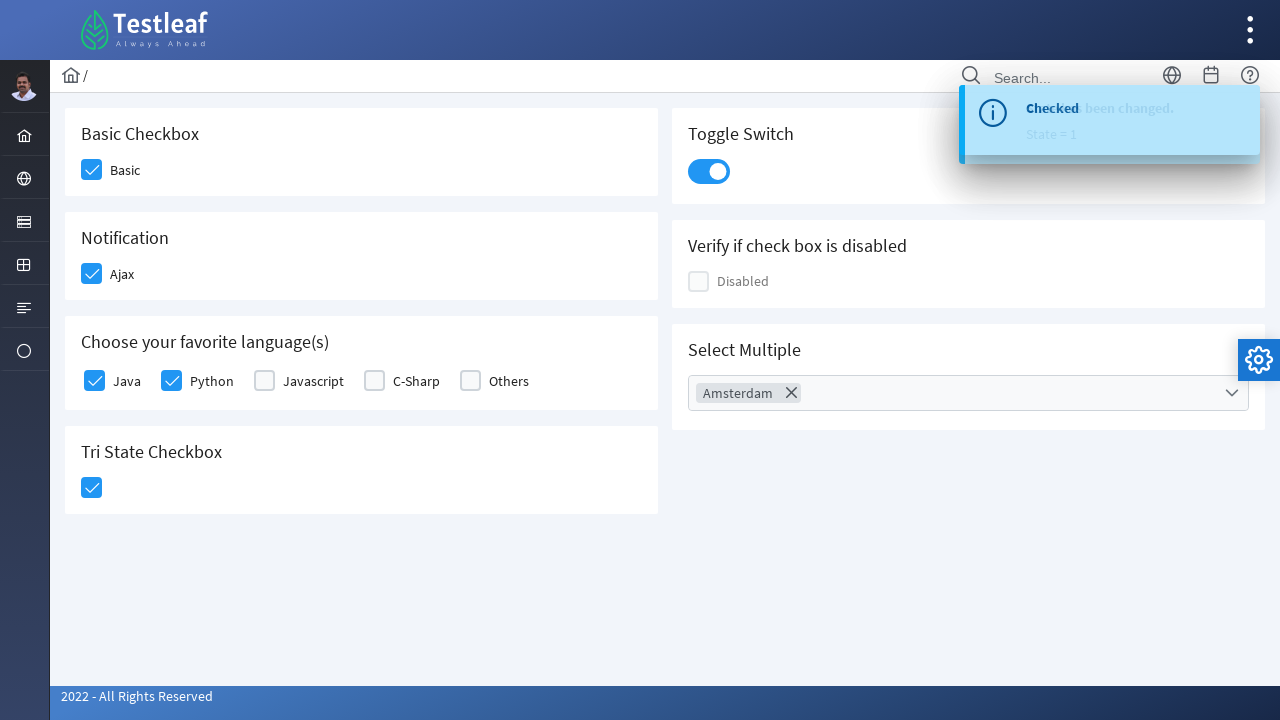